Tests double-click functionality on a button element and verifies the text content changes

Starting URL: https://testkru.com/Elements/Buttons

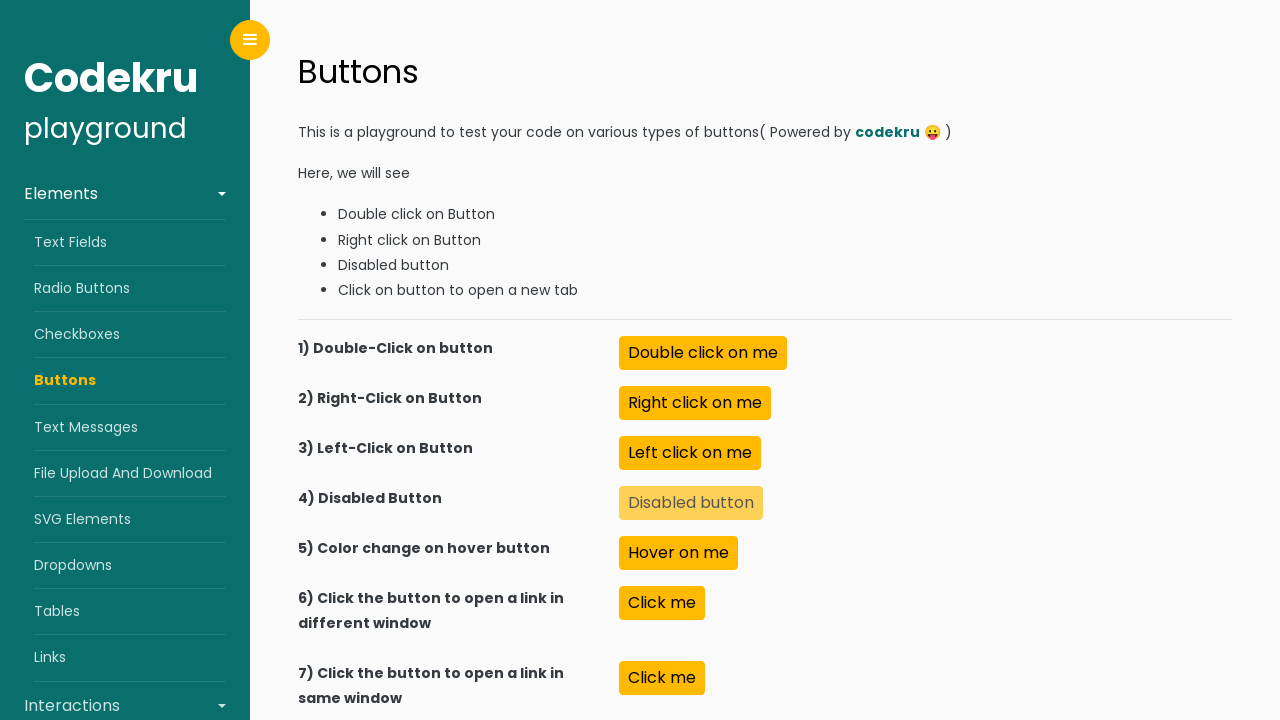

Located the double-click button element
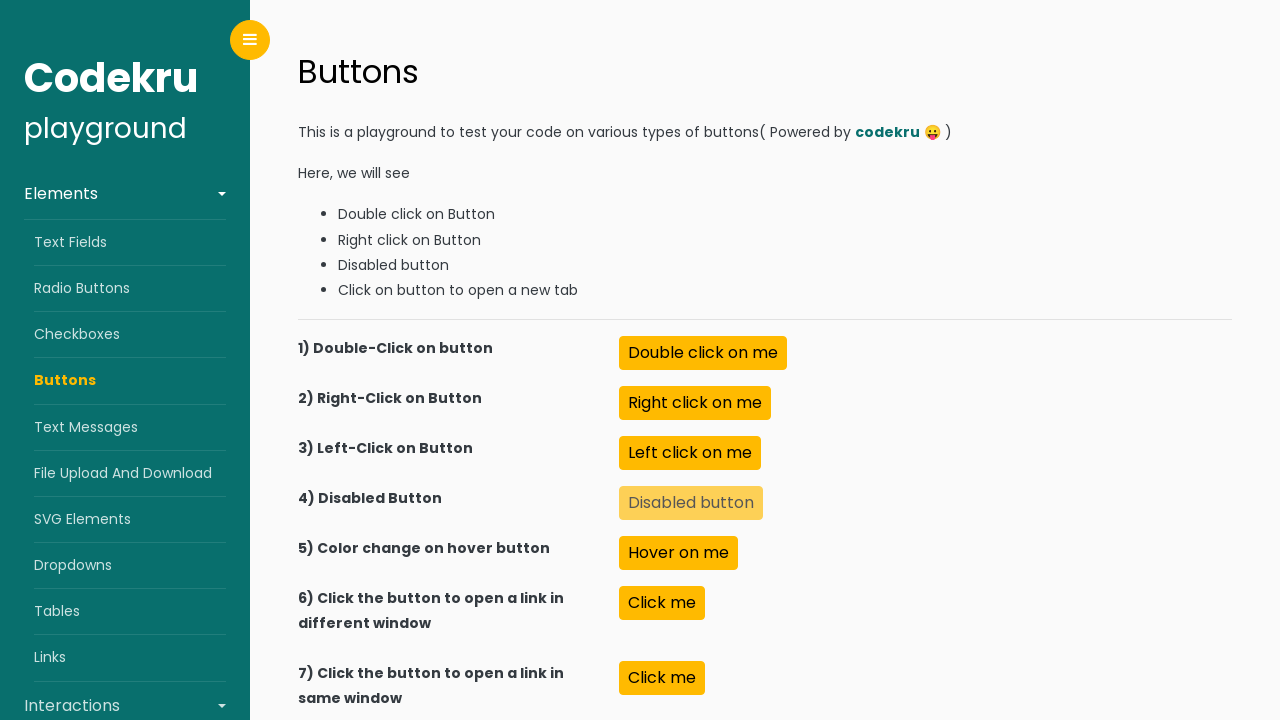

Performed double-click on the button element at (703, 353) on #doubleClick
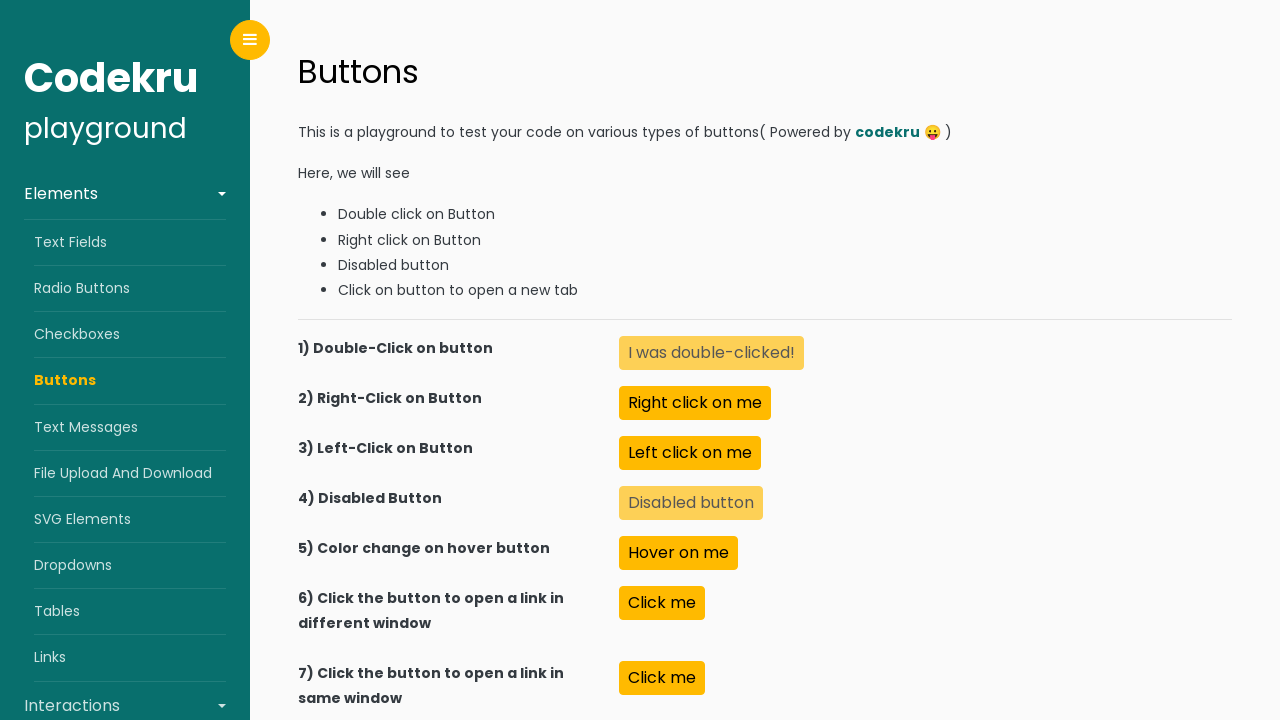

Retrieved updated text content from button after double-click
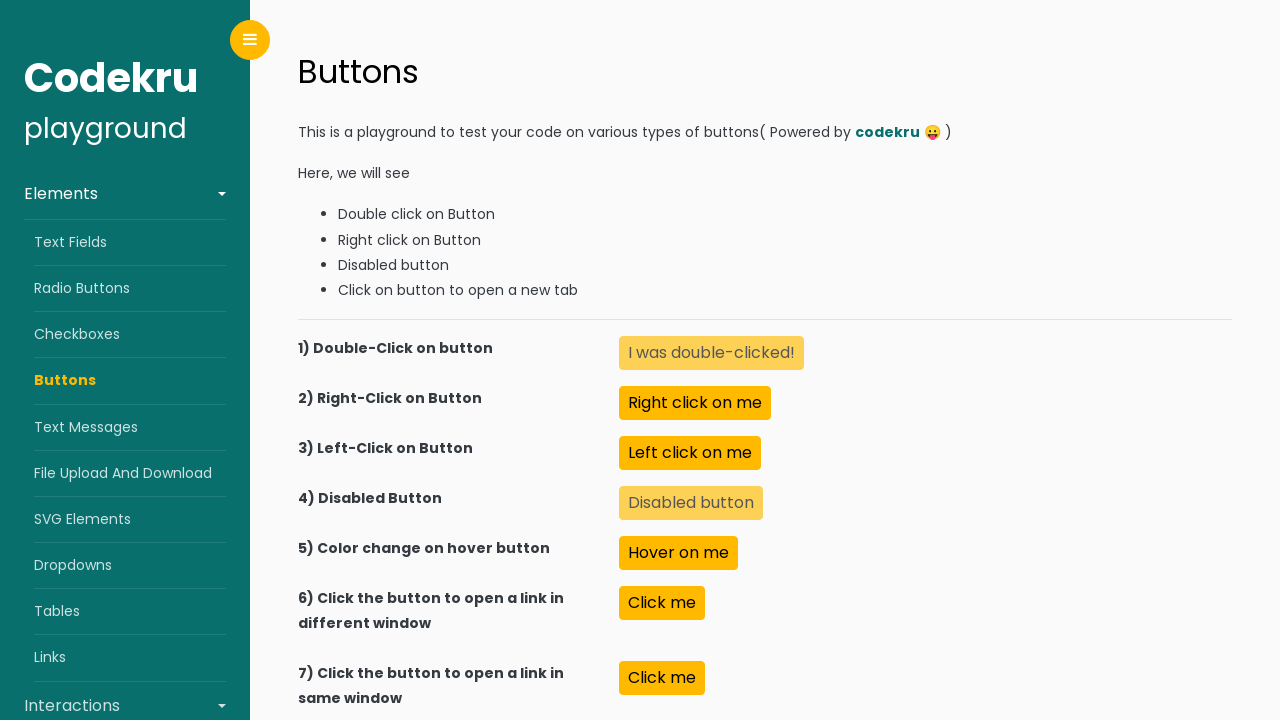

Printed text content: I was double-clicked!
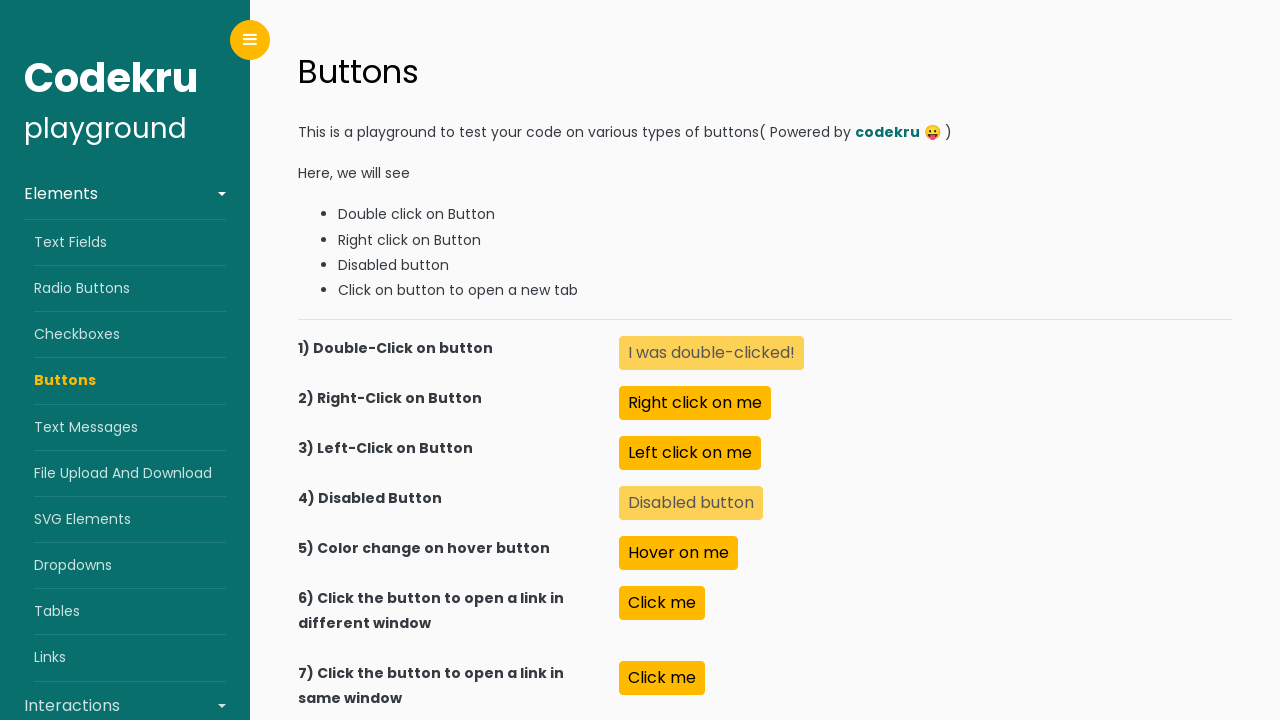

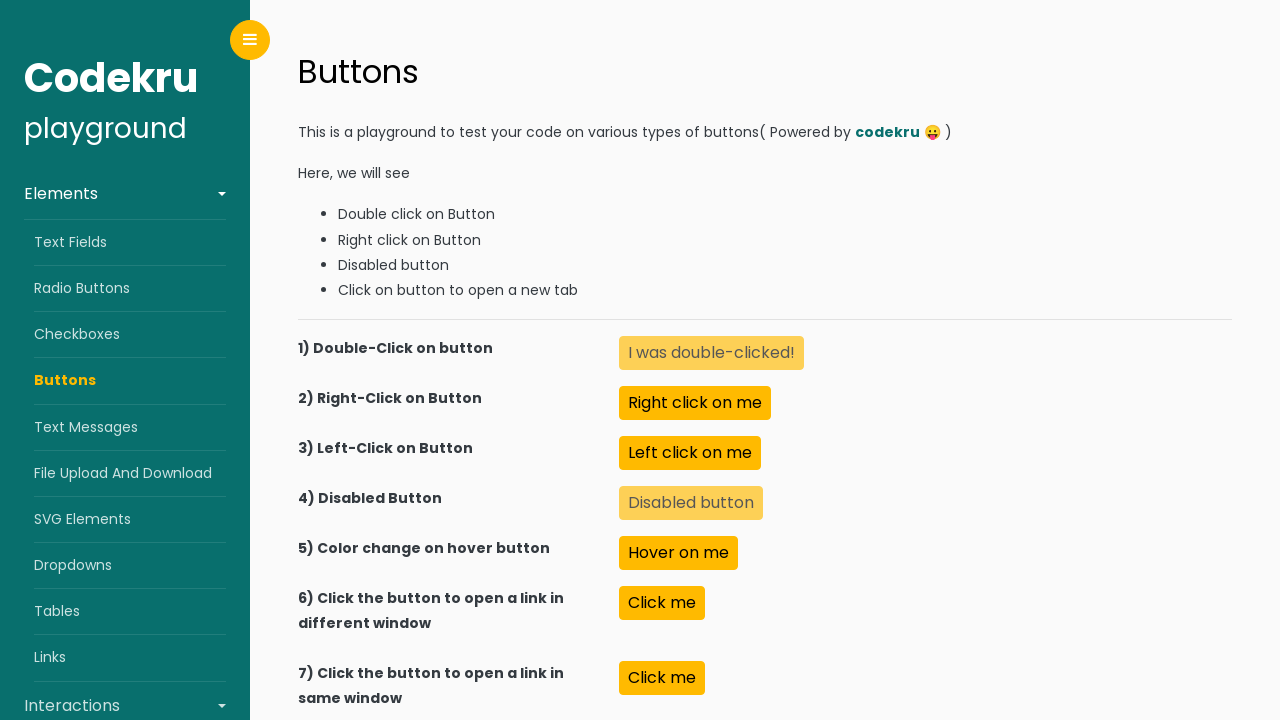